Verifies that the products section contains at least one visible item

Starting URL: https://www.automationexercise.com

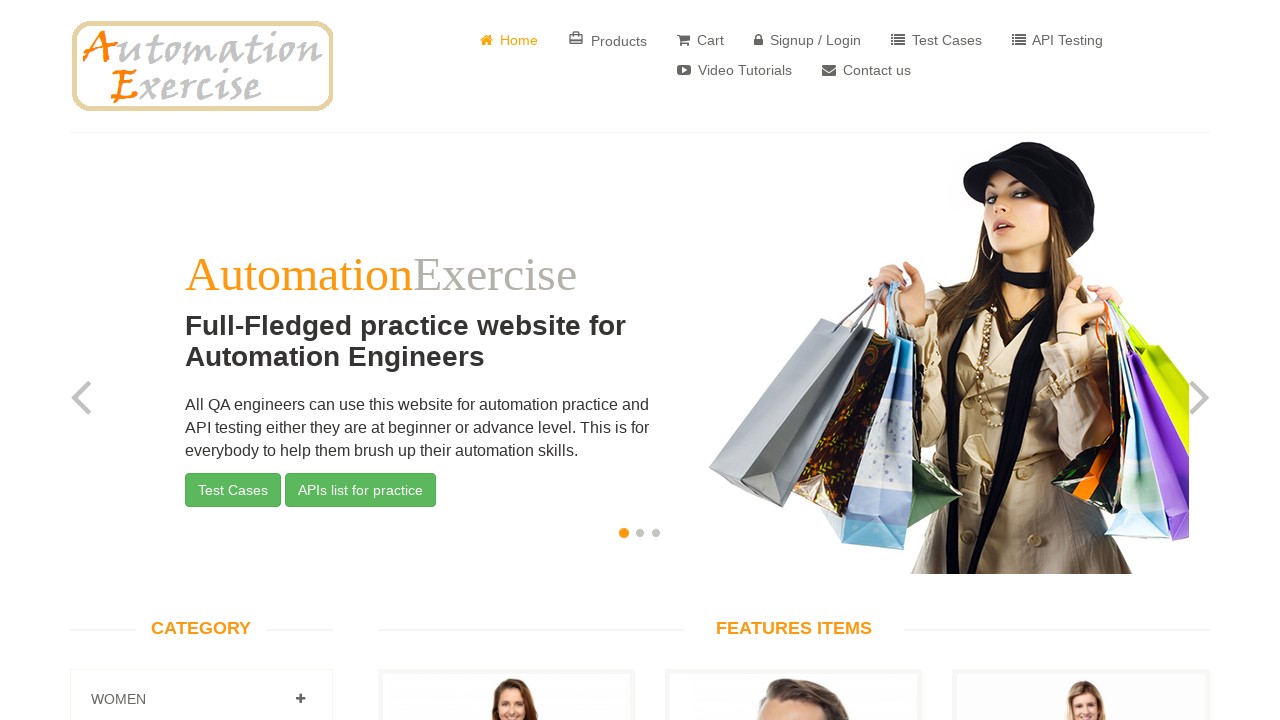

Located the products section container
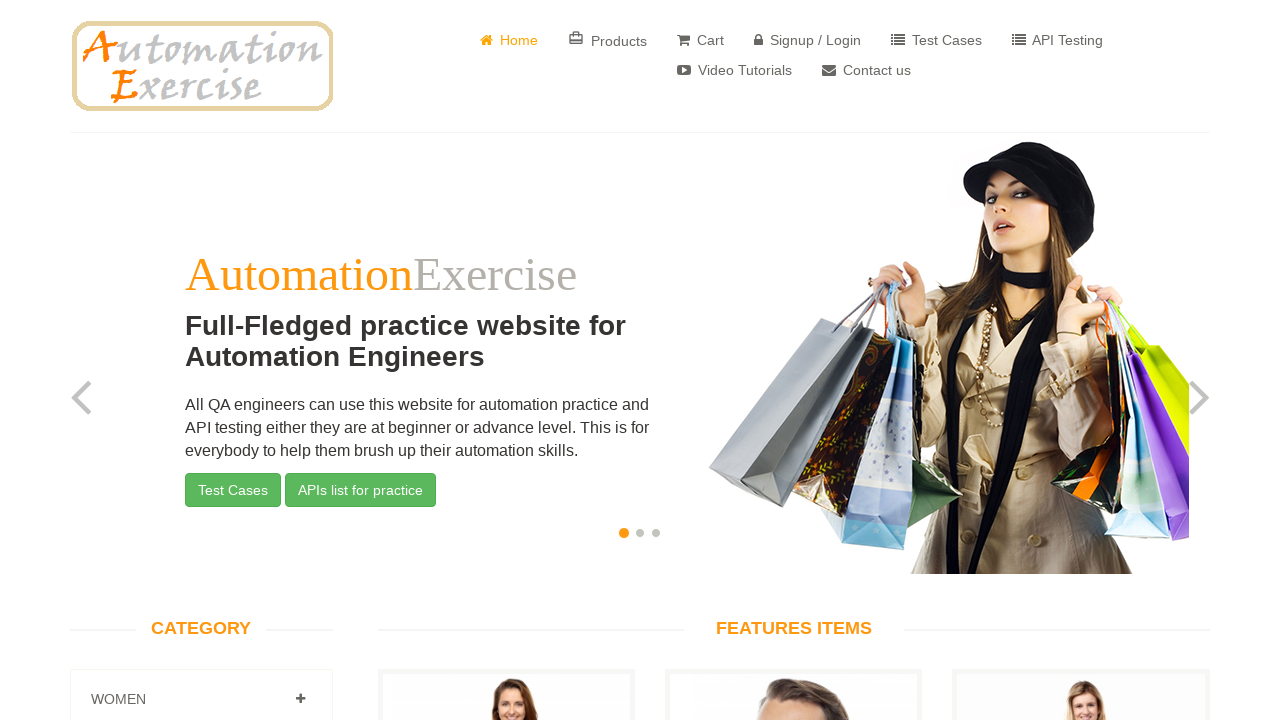

Located product items within the container
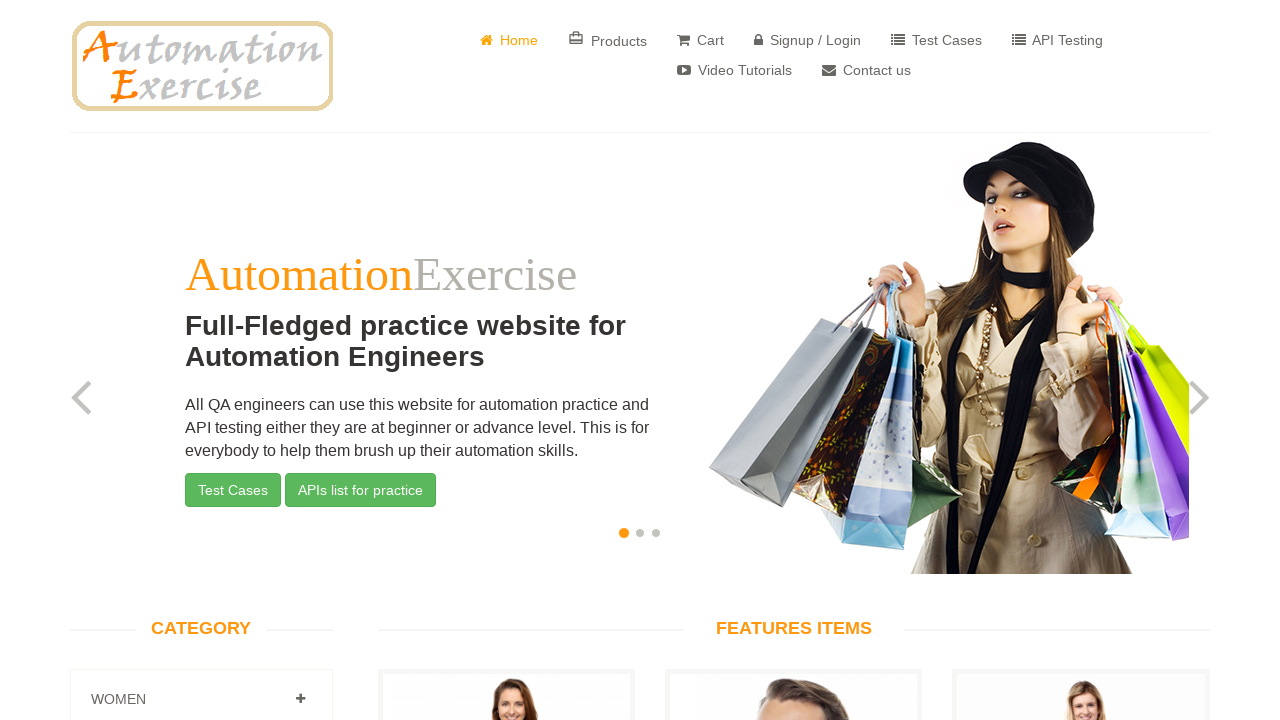

Counted 34 visible product items in the section
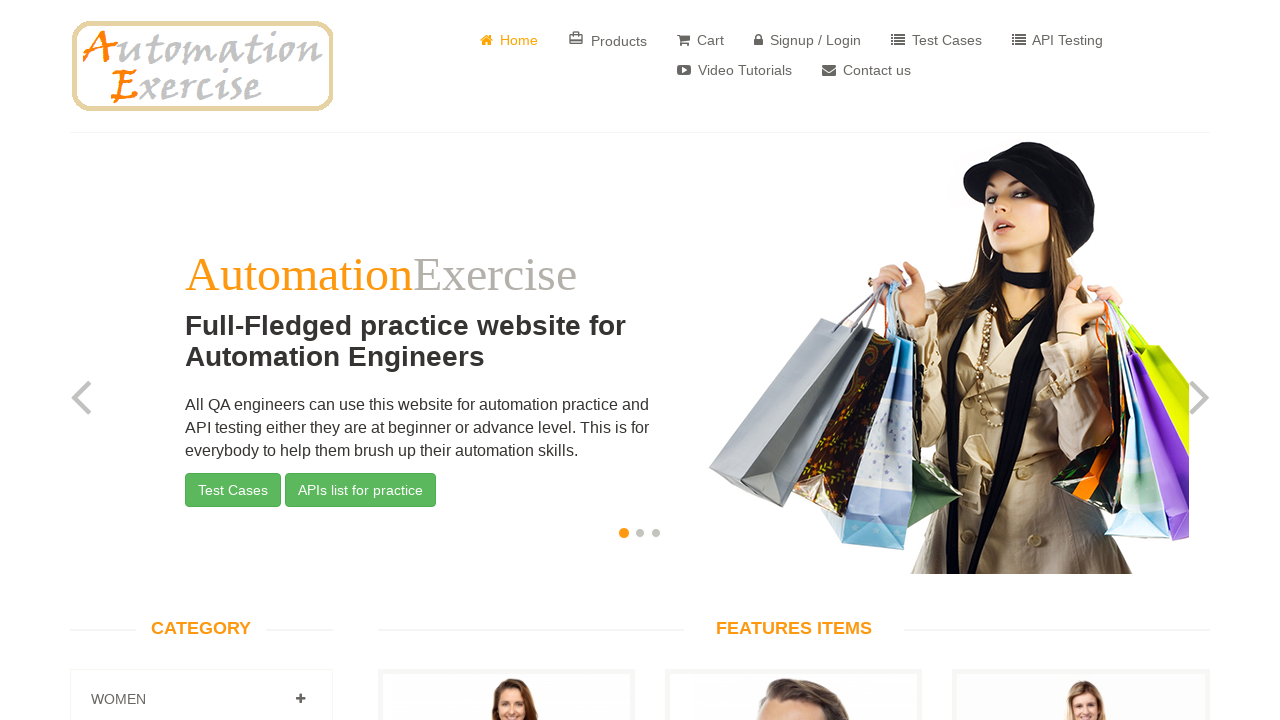

Verified that products section contains at least one visible item
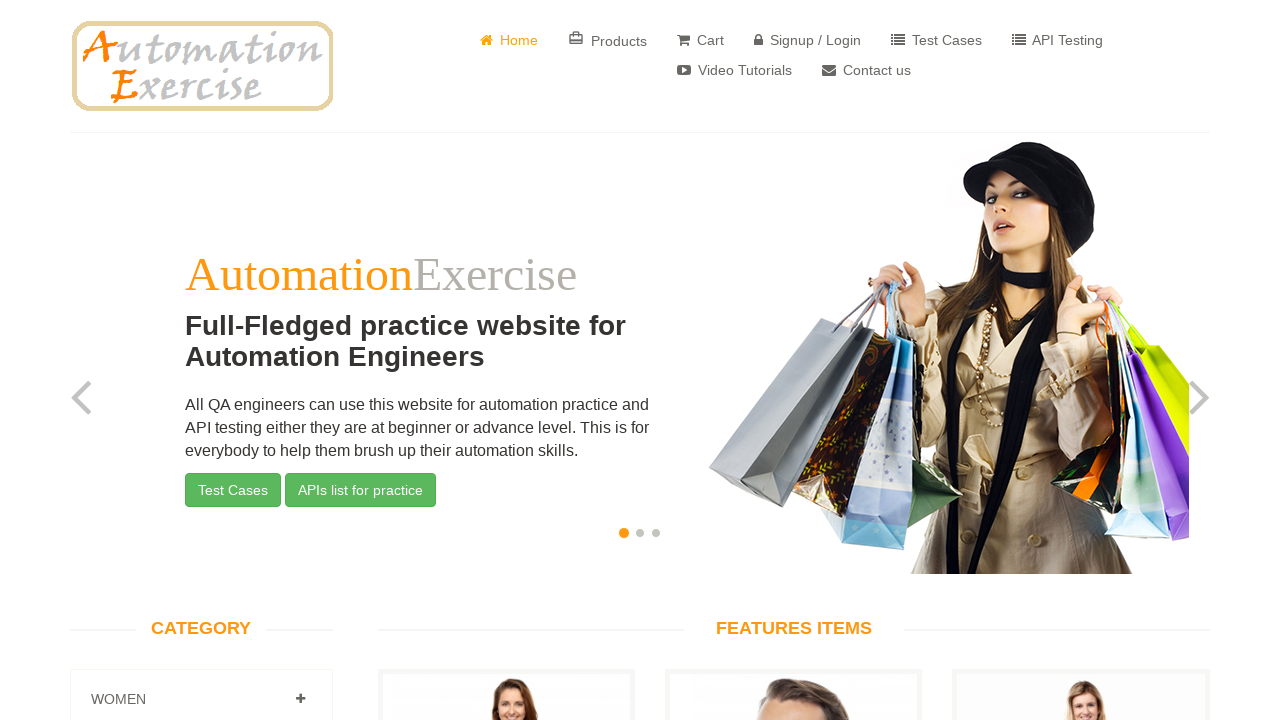

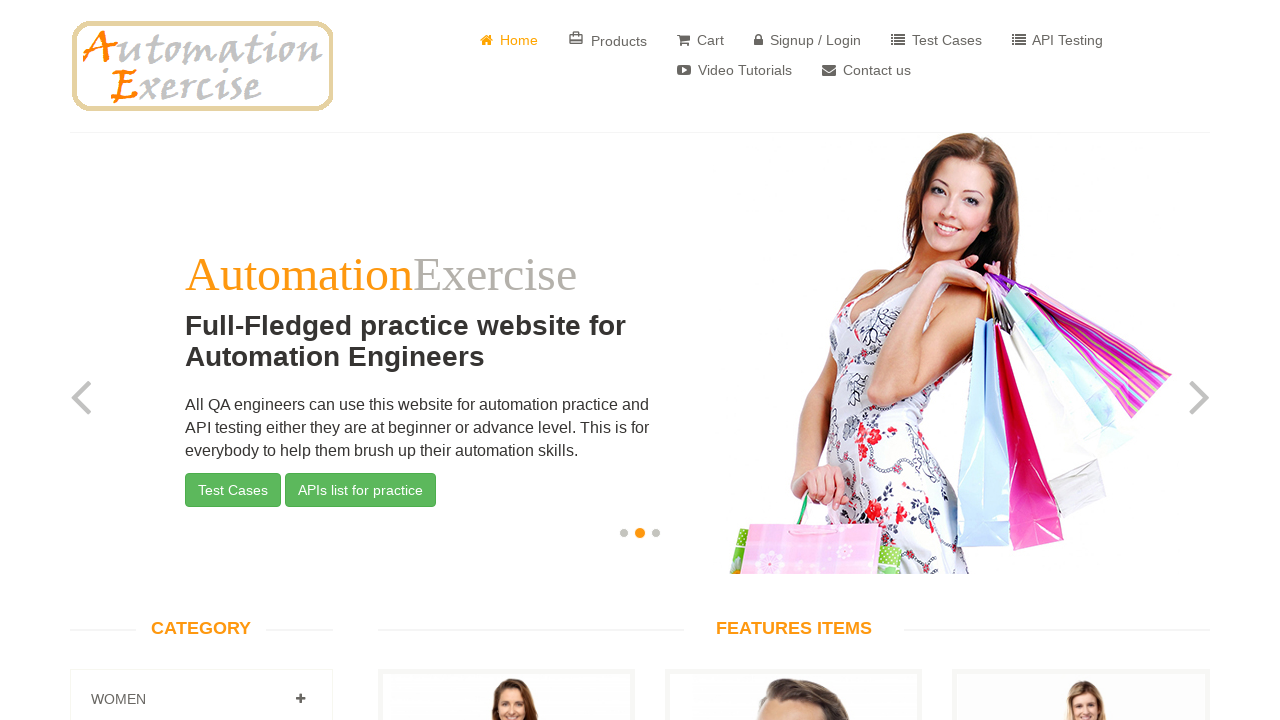